Tests iframe interaction by switching to an iframe containing a TinyMCE editor, clearing its content, and typing new text with multiple lines.

Starting URL: https://the-internet.herokuapp.com/iframe

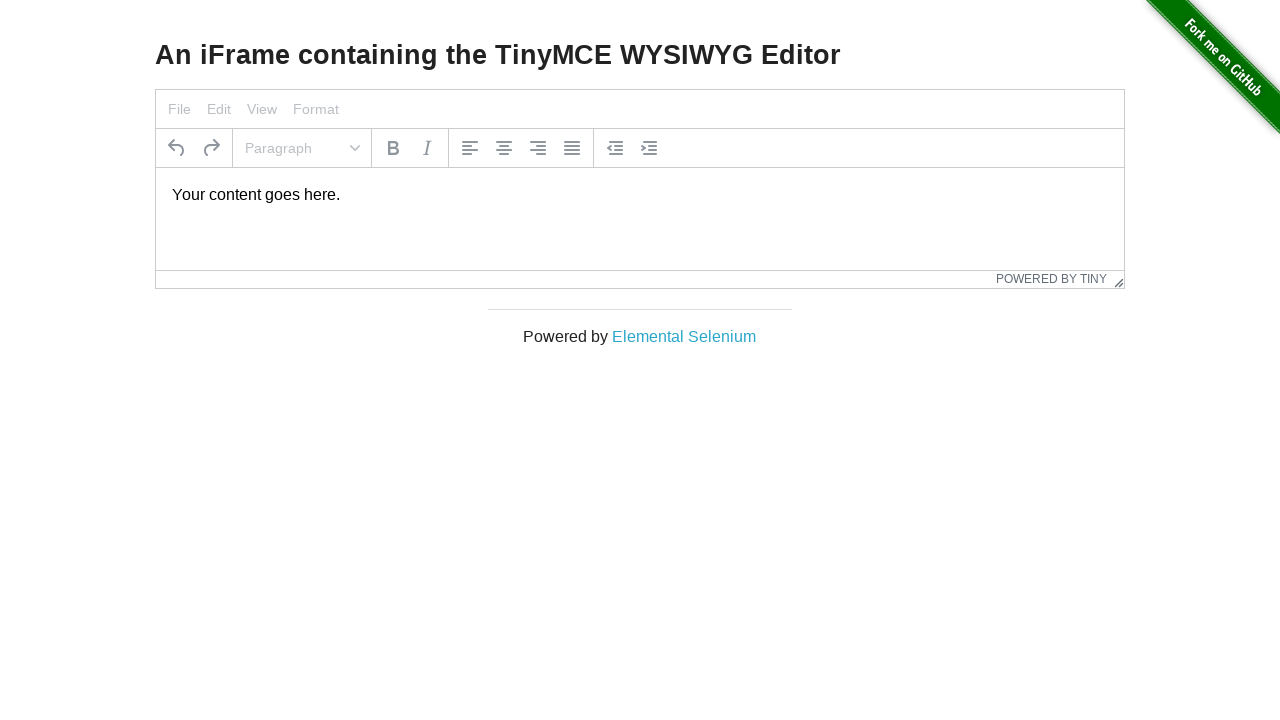

Located iframe with TinyMCE editor
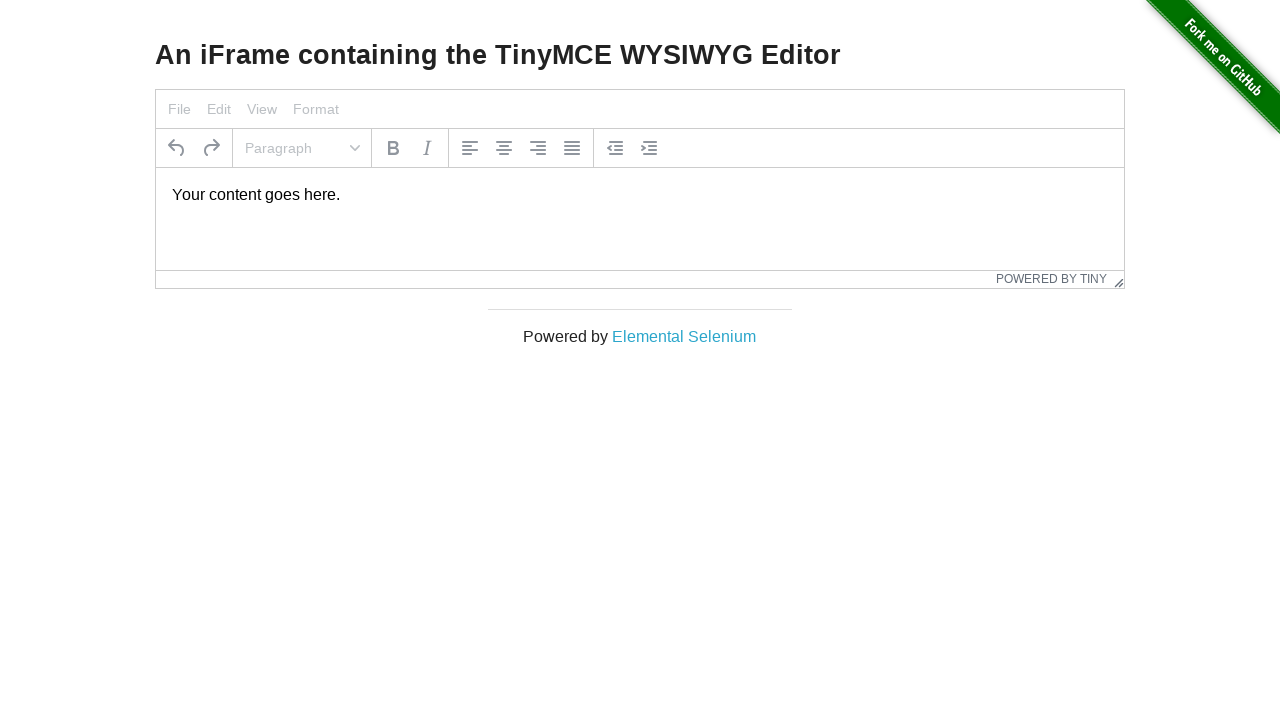

Clicked on the TinyMCE editor area at (640, 195) on iframe[id^='mce'] >> internal:control=enter-frame >> #tinymce
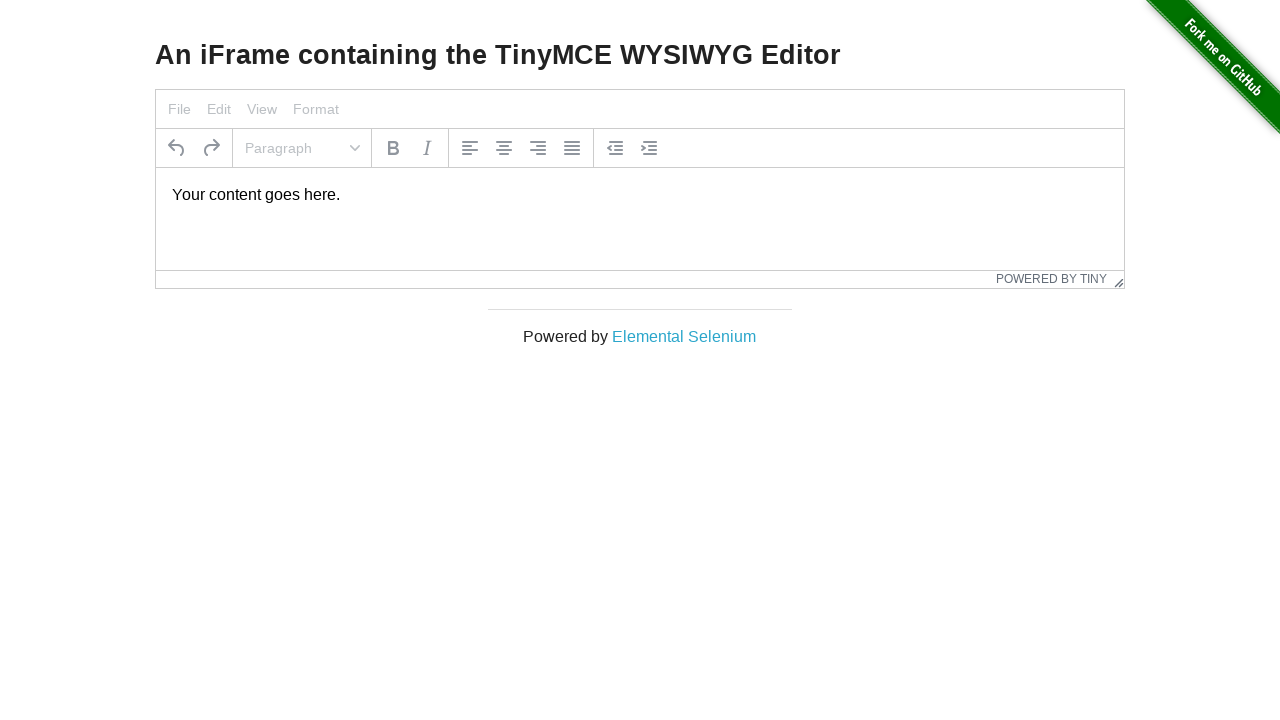

Selected all content in the editor on iframe[id^='mce'] >> internal:control=enter-frame >> #tinymce
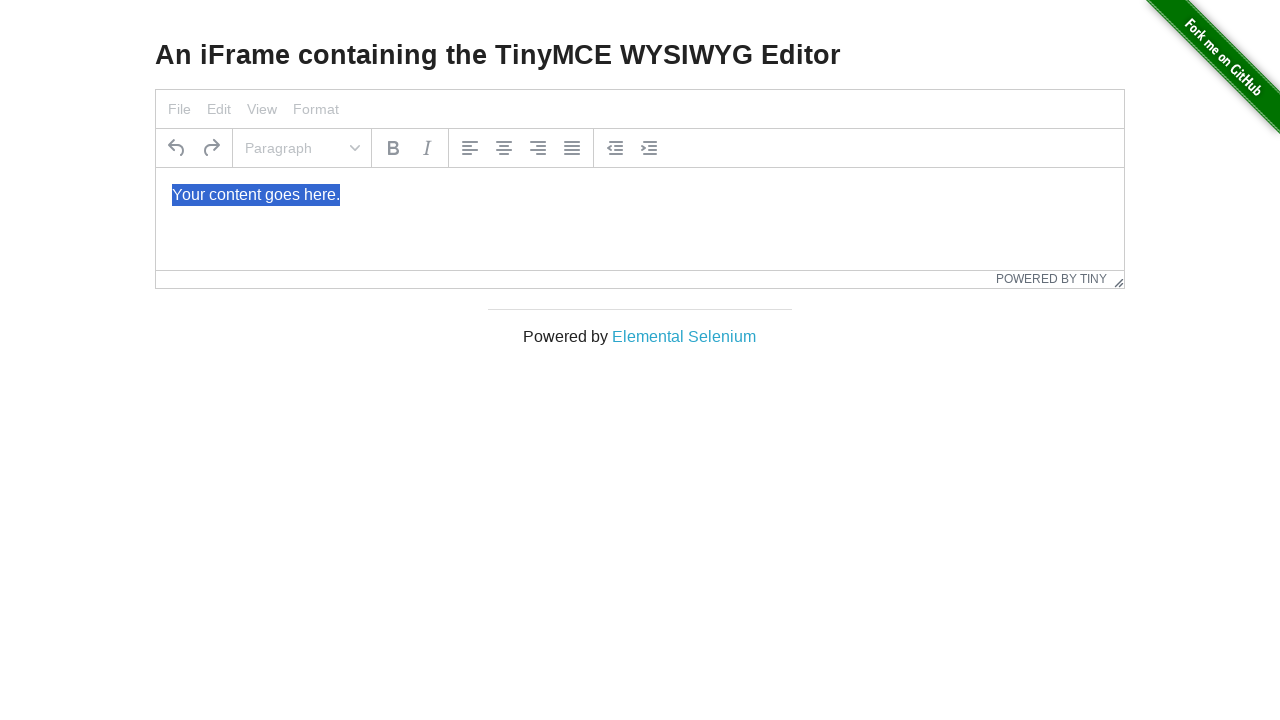

Deleted all content from the editor on iframe[id^='mce'] >> internal:control=enter-frame >> #tinymce
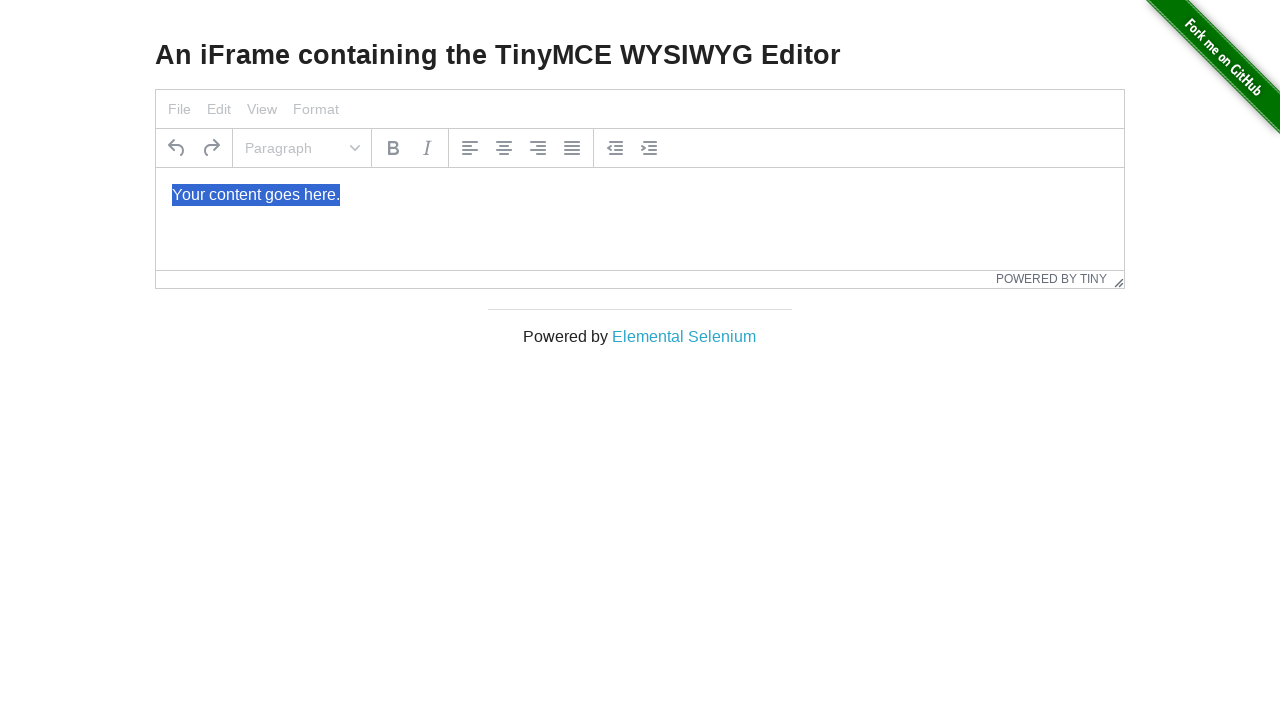

Typed new text with multiple lines into the editor on iframe[id^='mce'] >> internal:control=enter-frame >> #tinymce
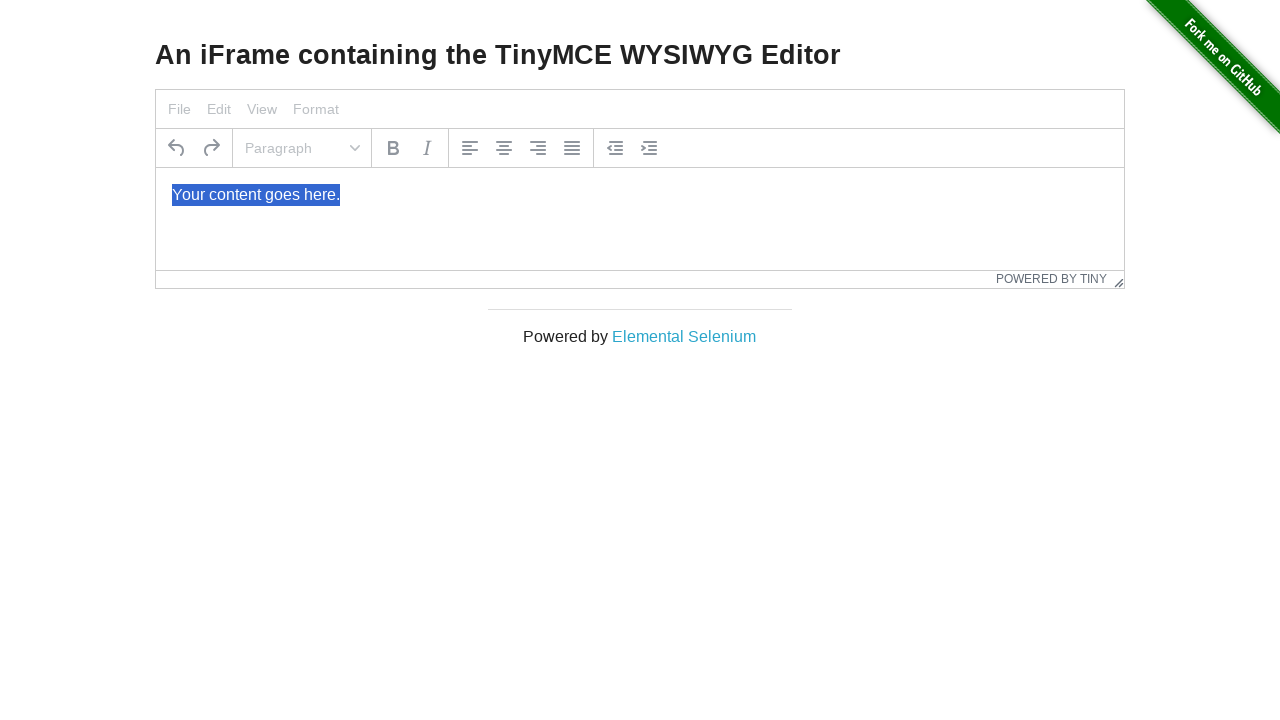

Verified Selenium link is accessible in parent frame
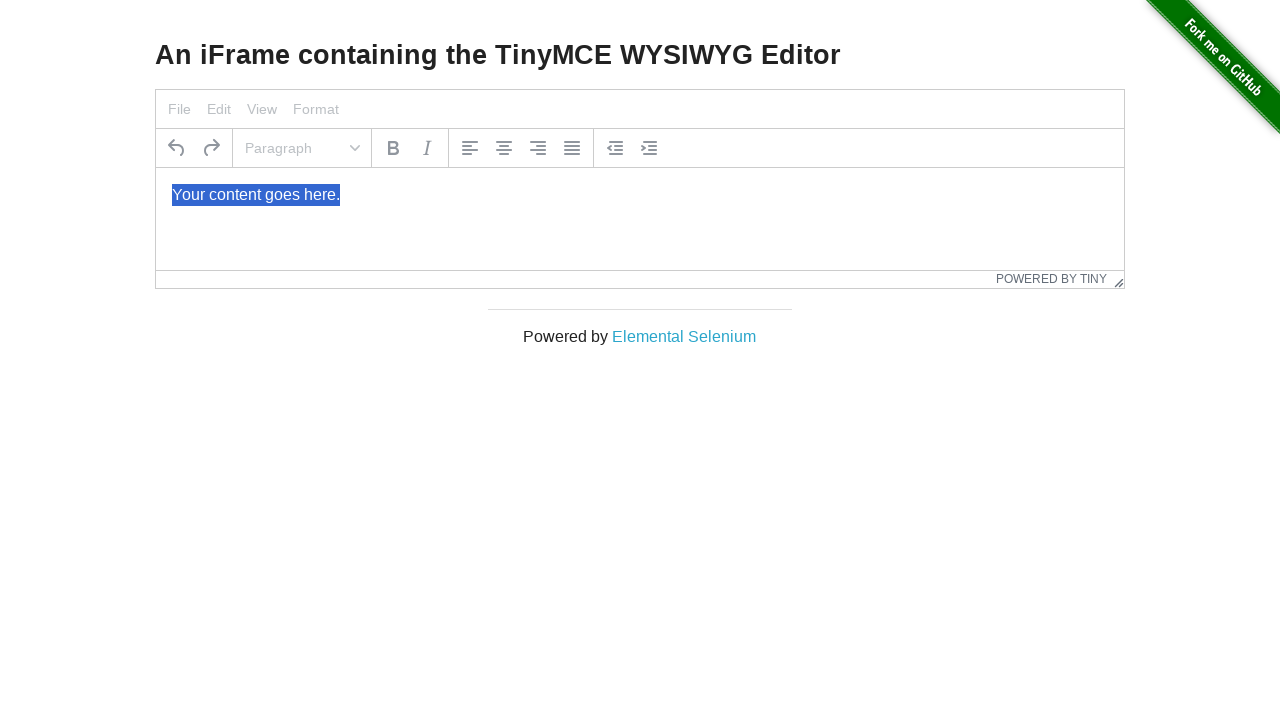

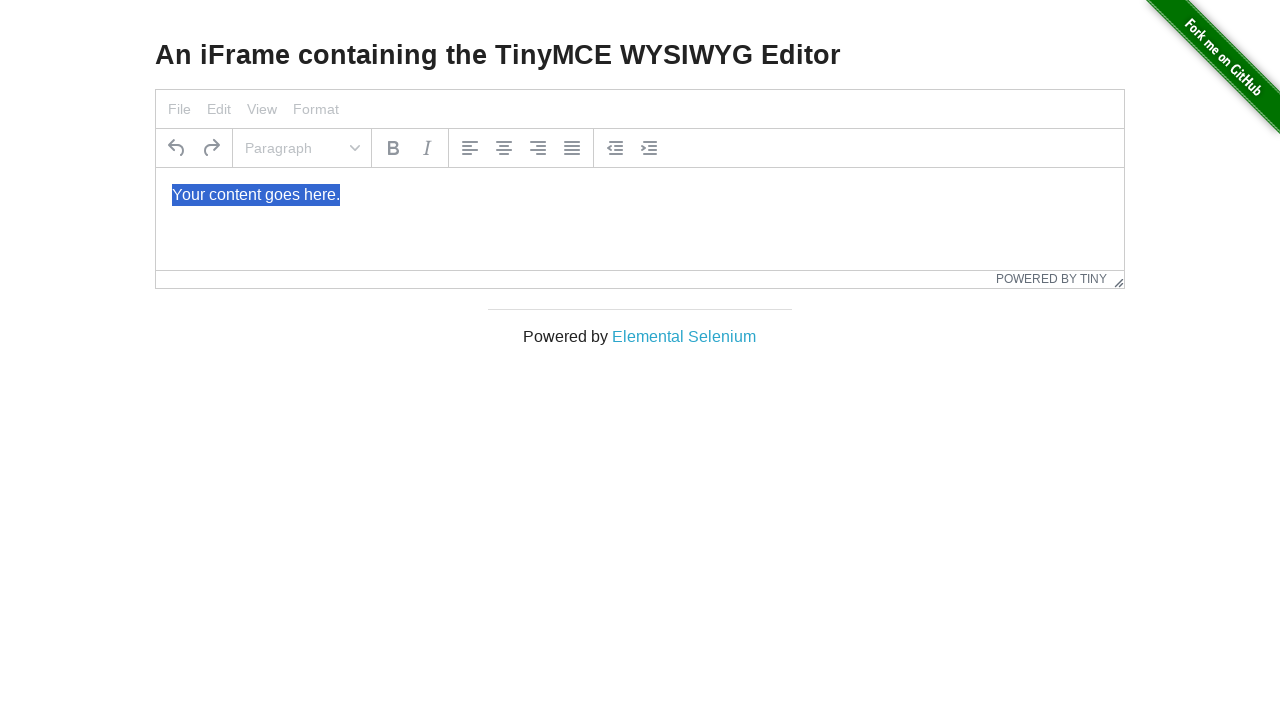